Tests adding jQuery Growl notifications to a page by injecting jQuery, jQuery Growl scripts, and CSS, then displaying notification messages via JavaScript execution.

Starting URL: http://the-internet.herokuapp.com

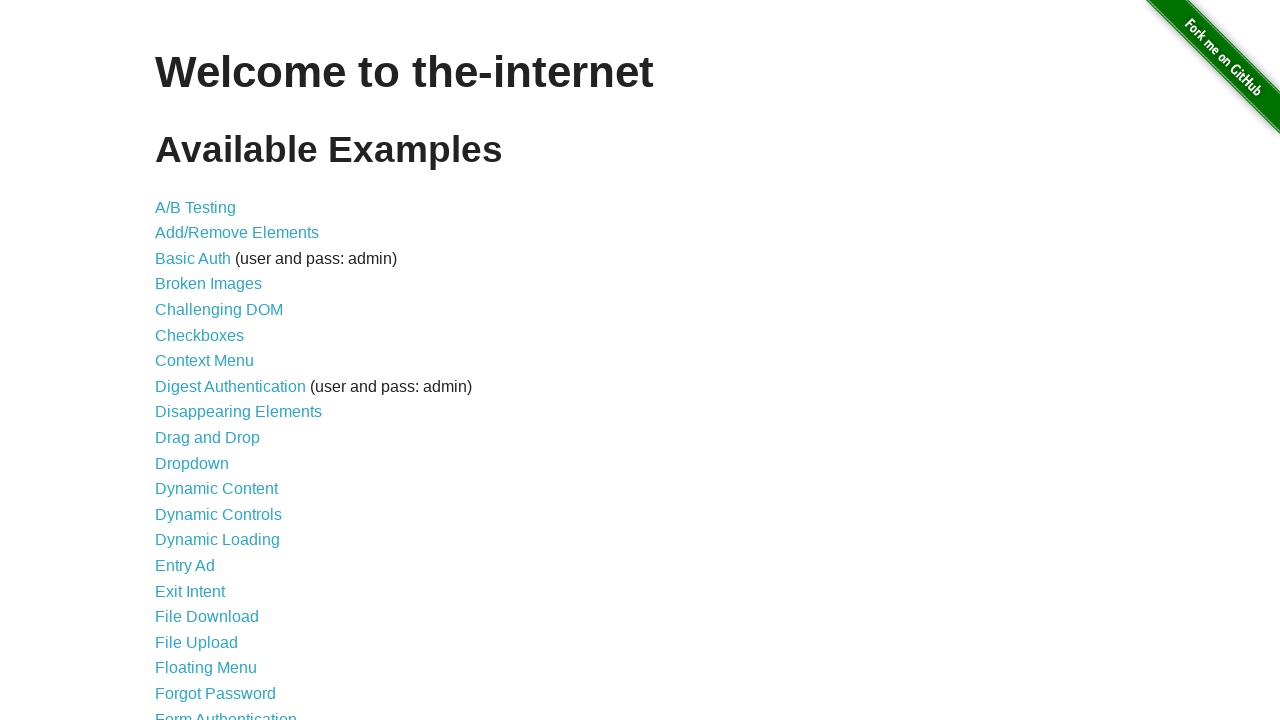

Injected jQuery library into page if not already present
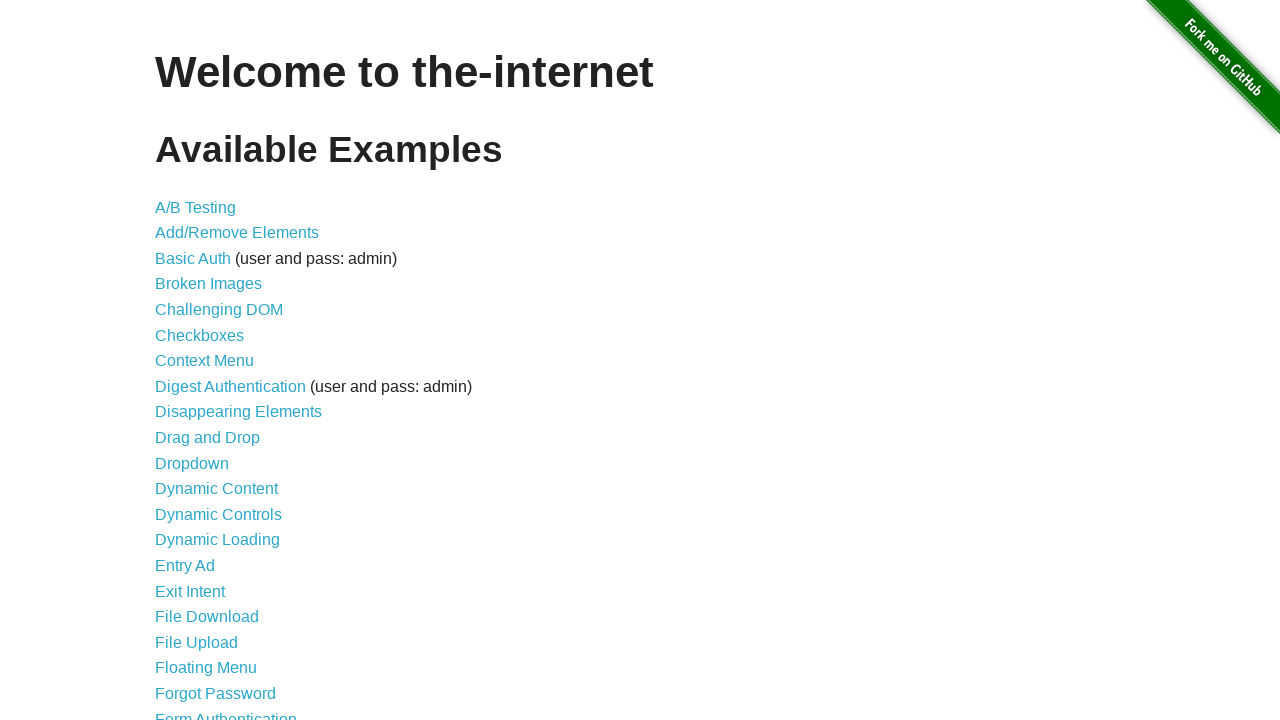

jQuery library loaded and available
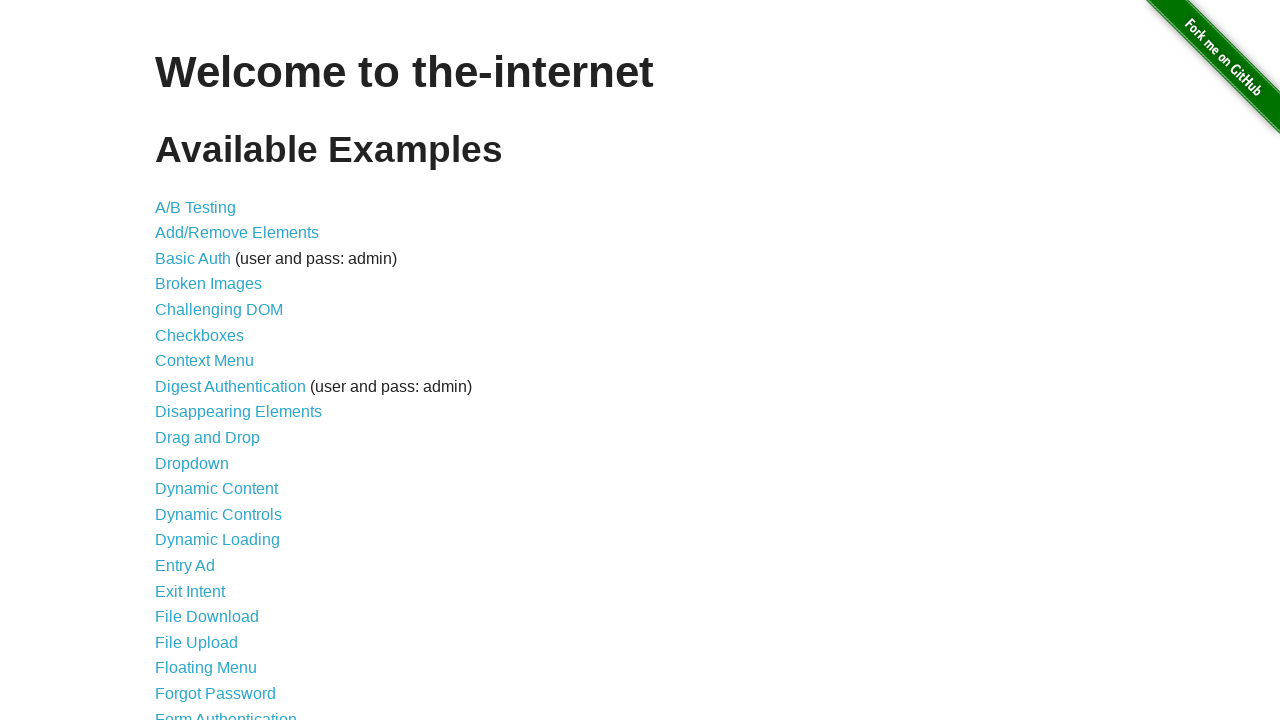

Injected jQuery Growl script into page
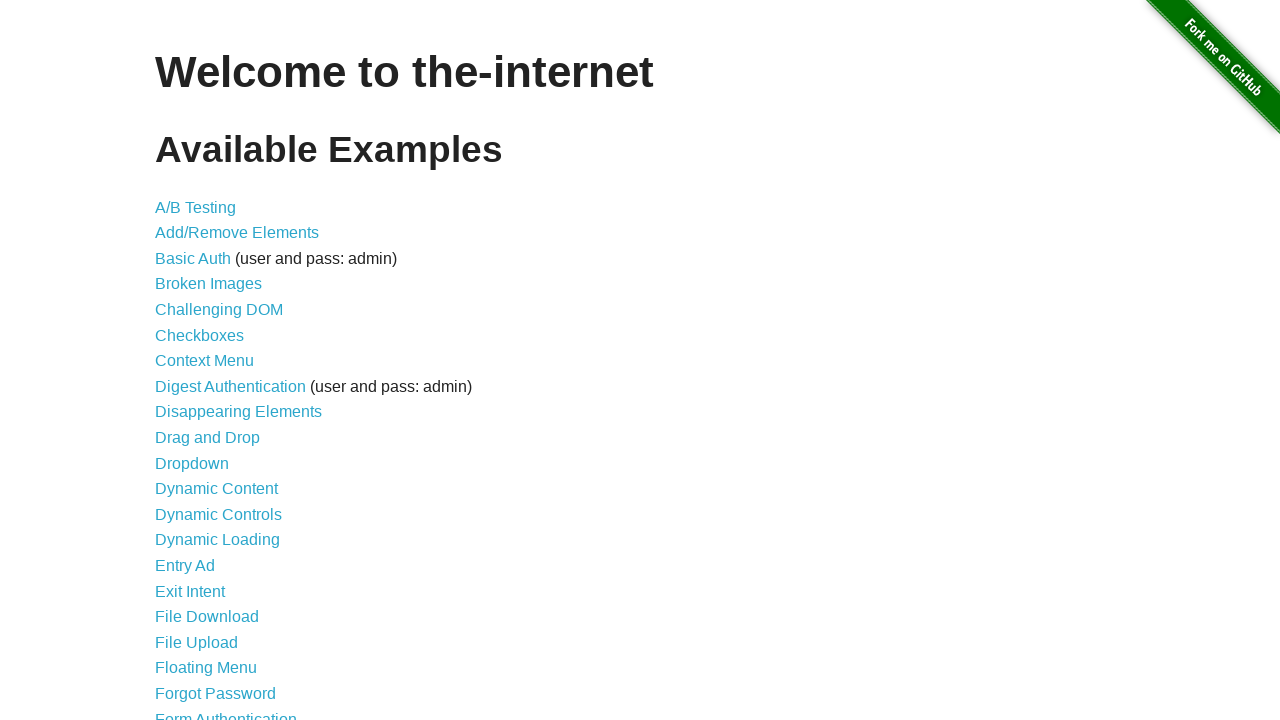

Injected jQuery Growl CSS stylesheet into page
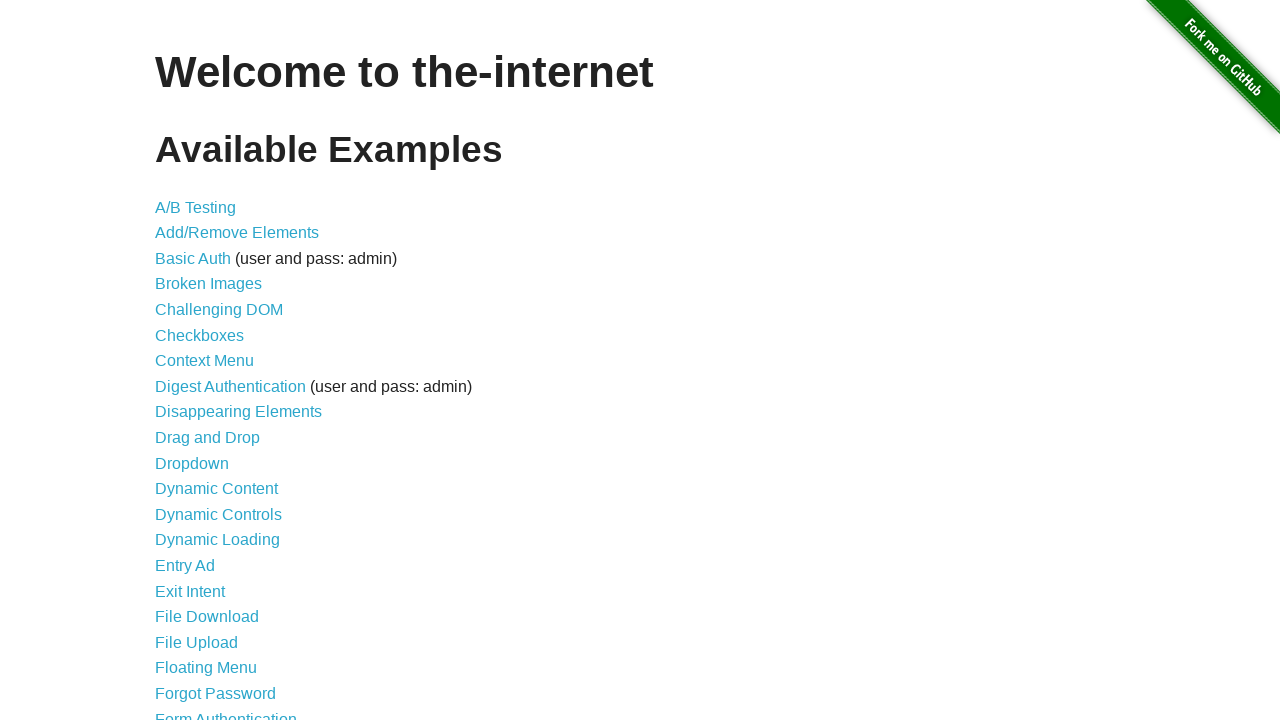

jQuery Growl function is available and ready to use
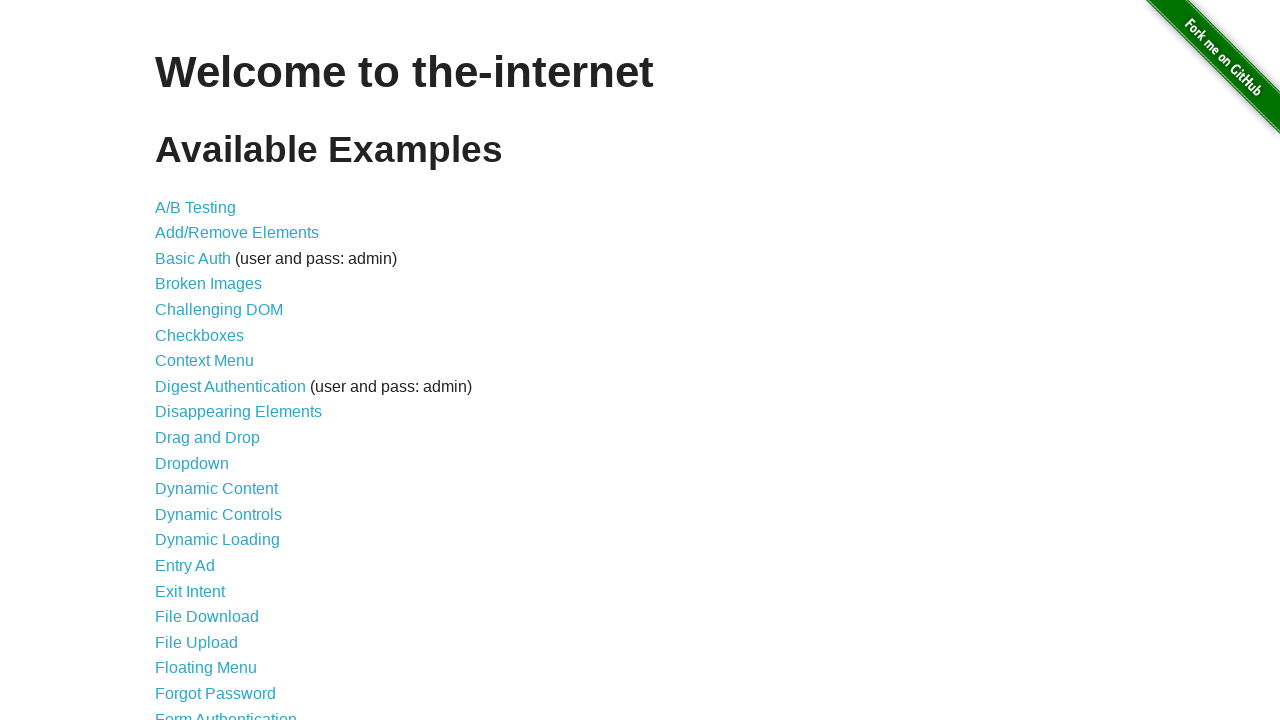

Displayed default growl notification with title 'GET' and message '/'
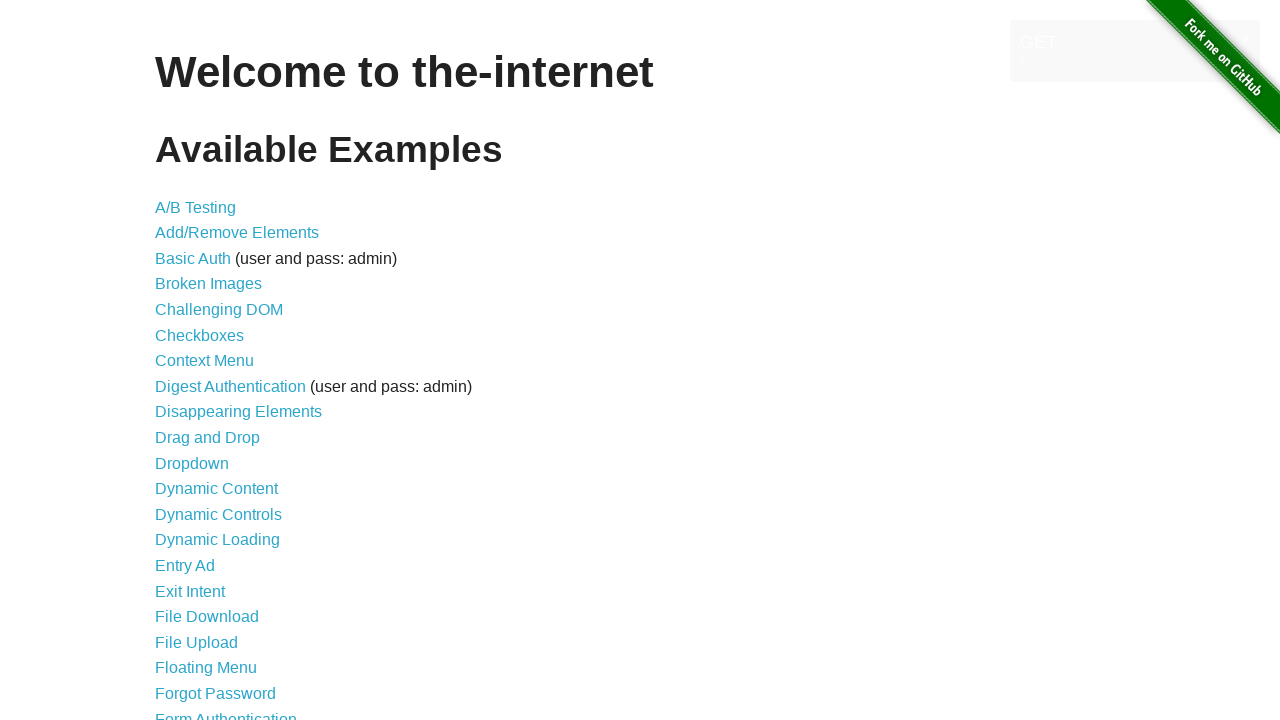

Displayed error growl notification
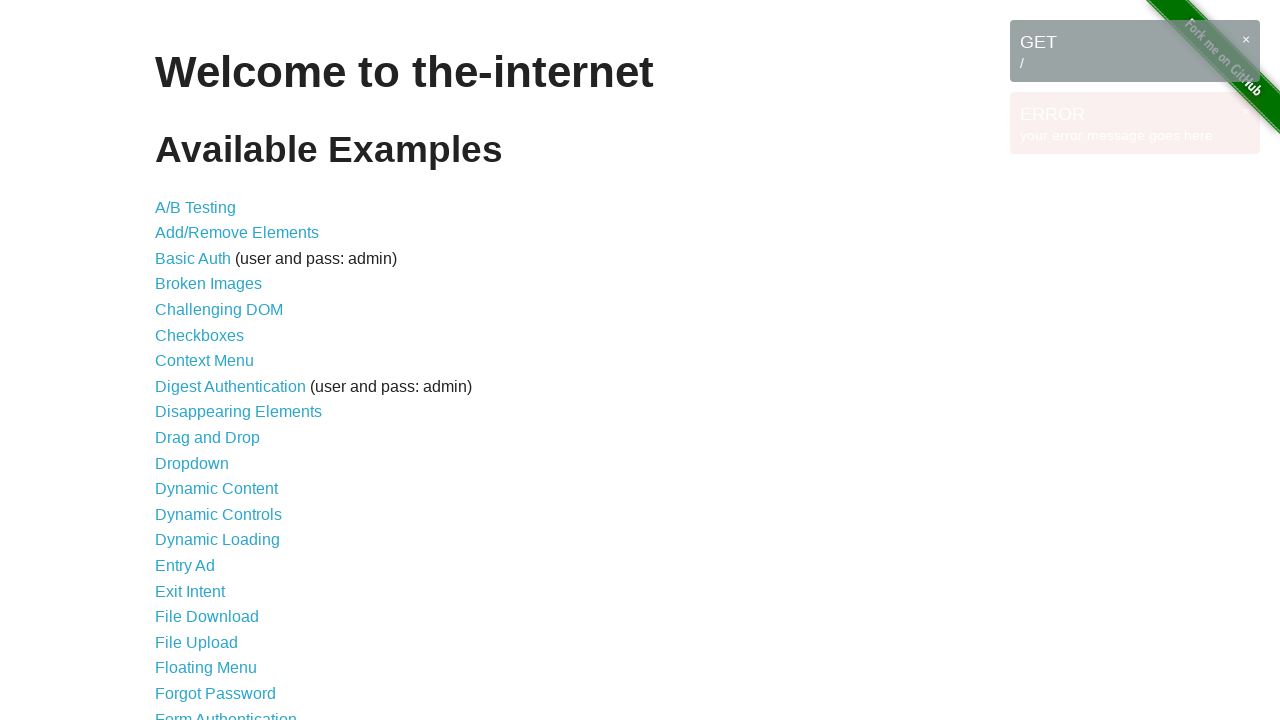

Displayed notice growl notification
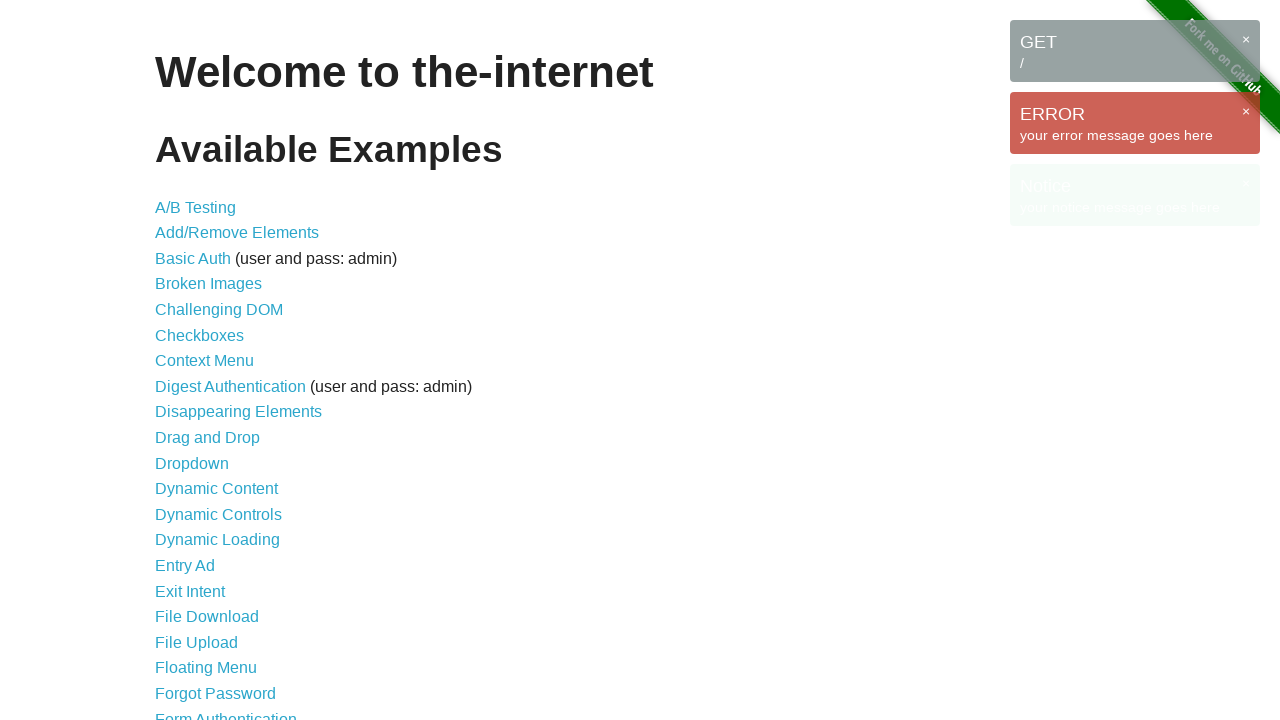

Displayed warning growl notification
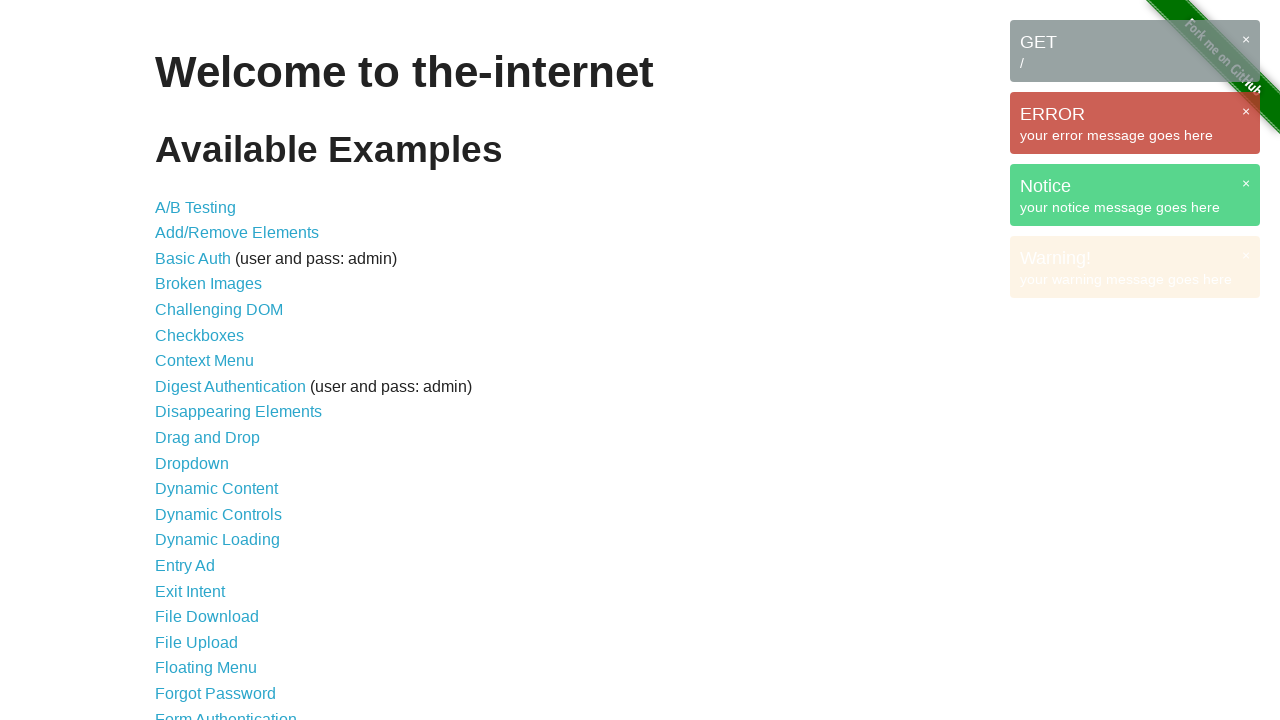

Growl notification elements are visible on the page
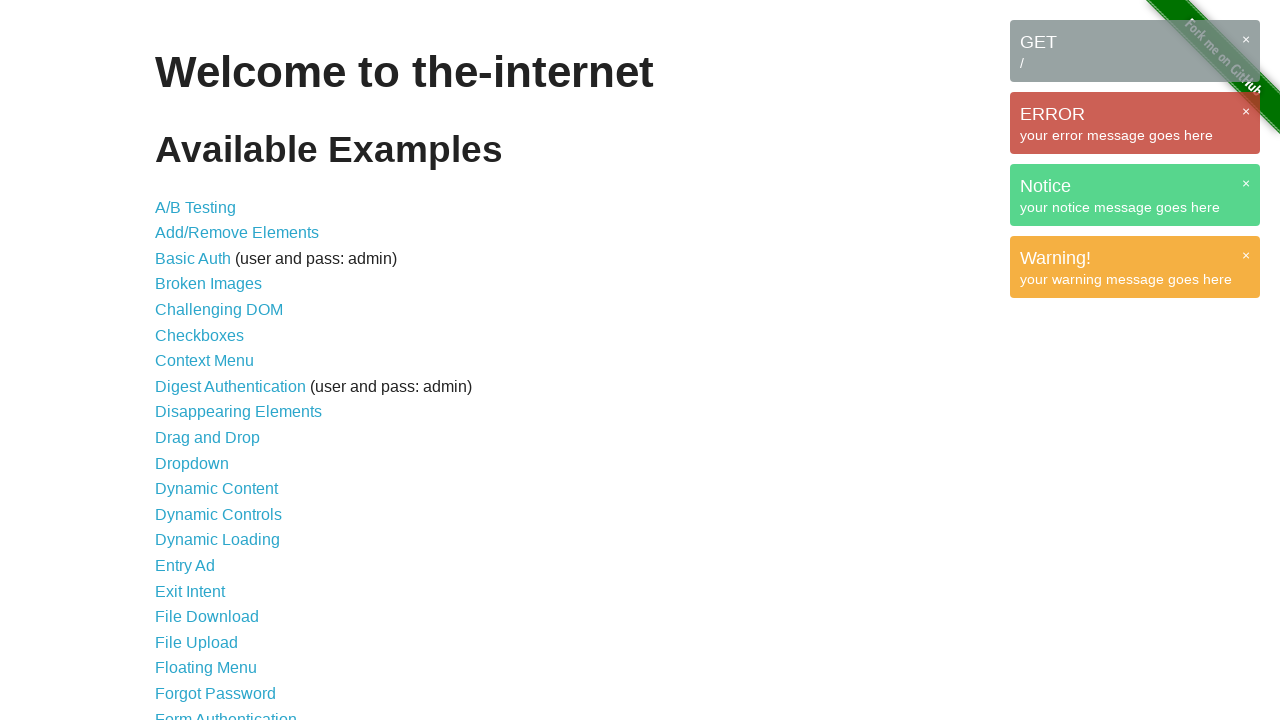

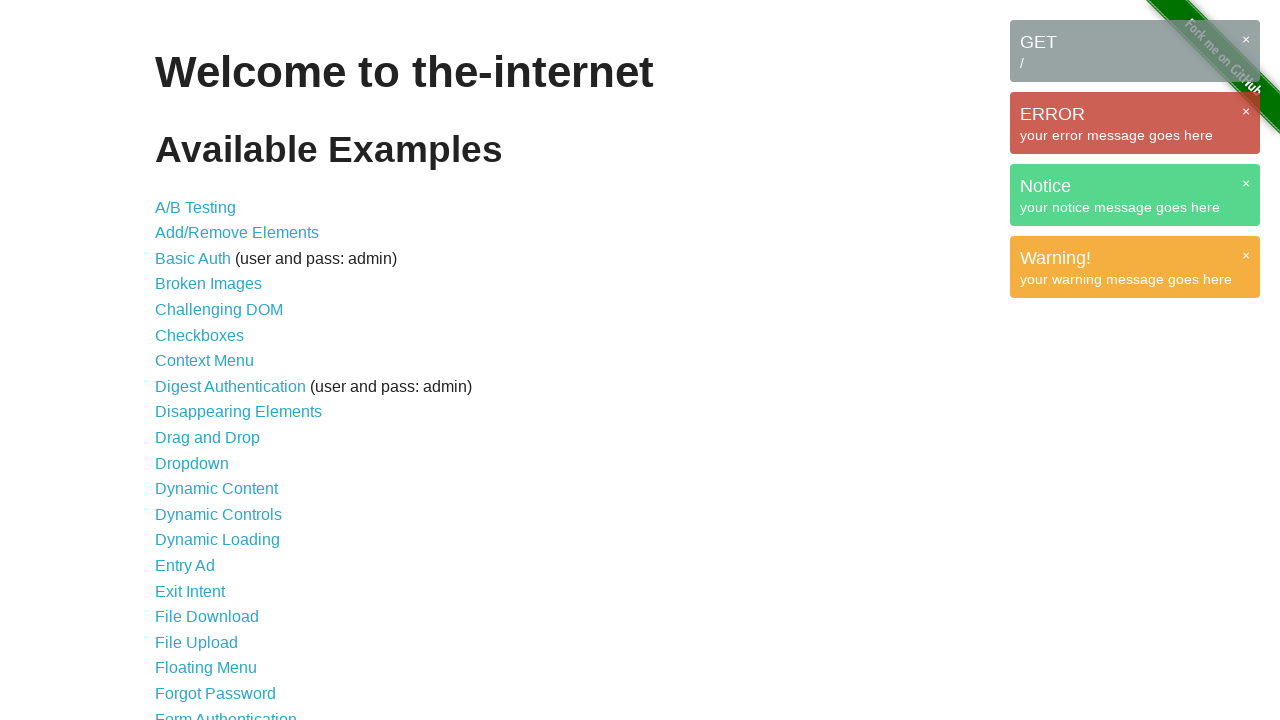